Tests entering text into a login field and verifying the entered value can be retrieved

Starting URL: https://mail.rediff.com/cgi-bin/login.cgi

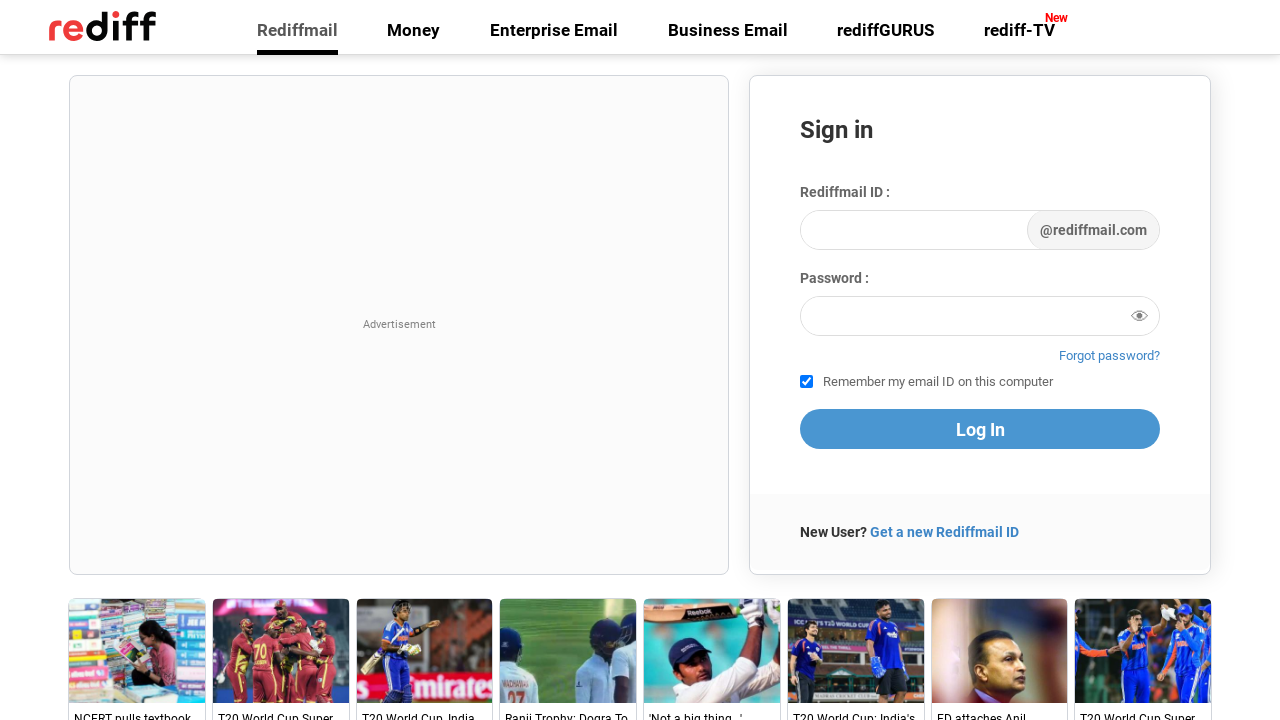

Entered 'test123' into the login field on #login1
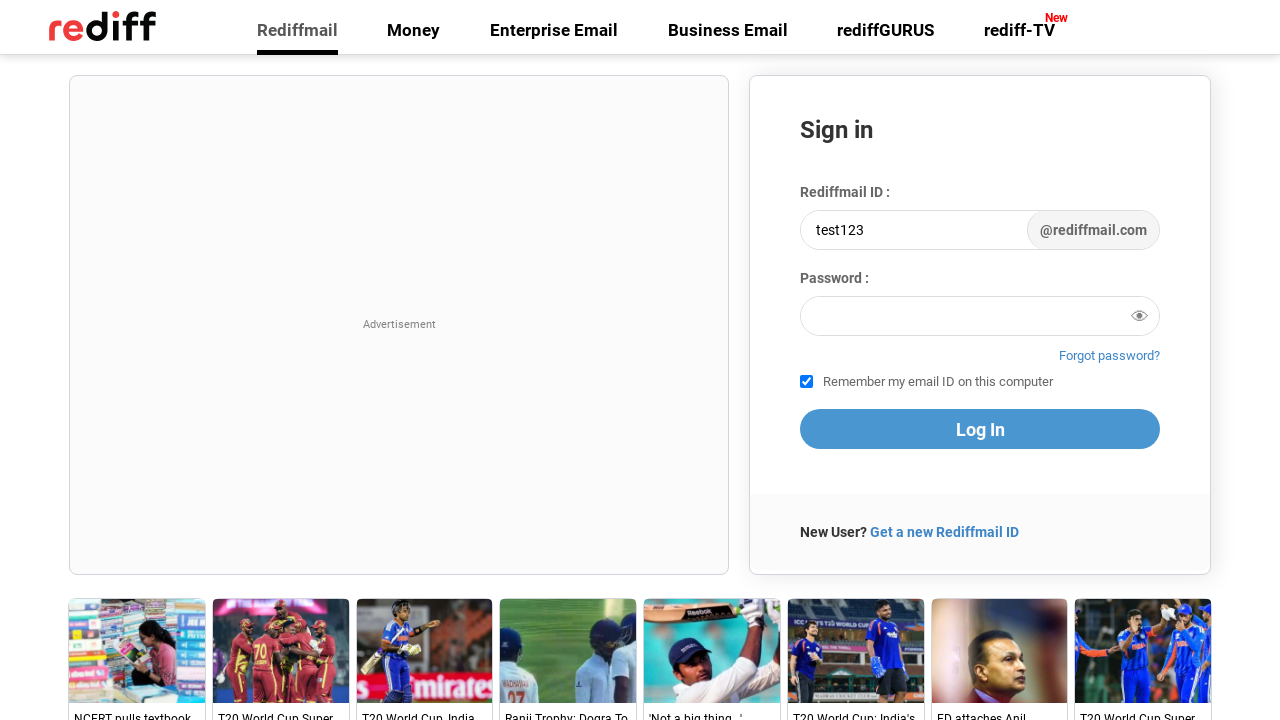

Retrieved the entered value from login field
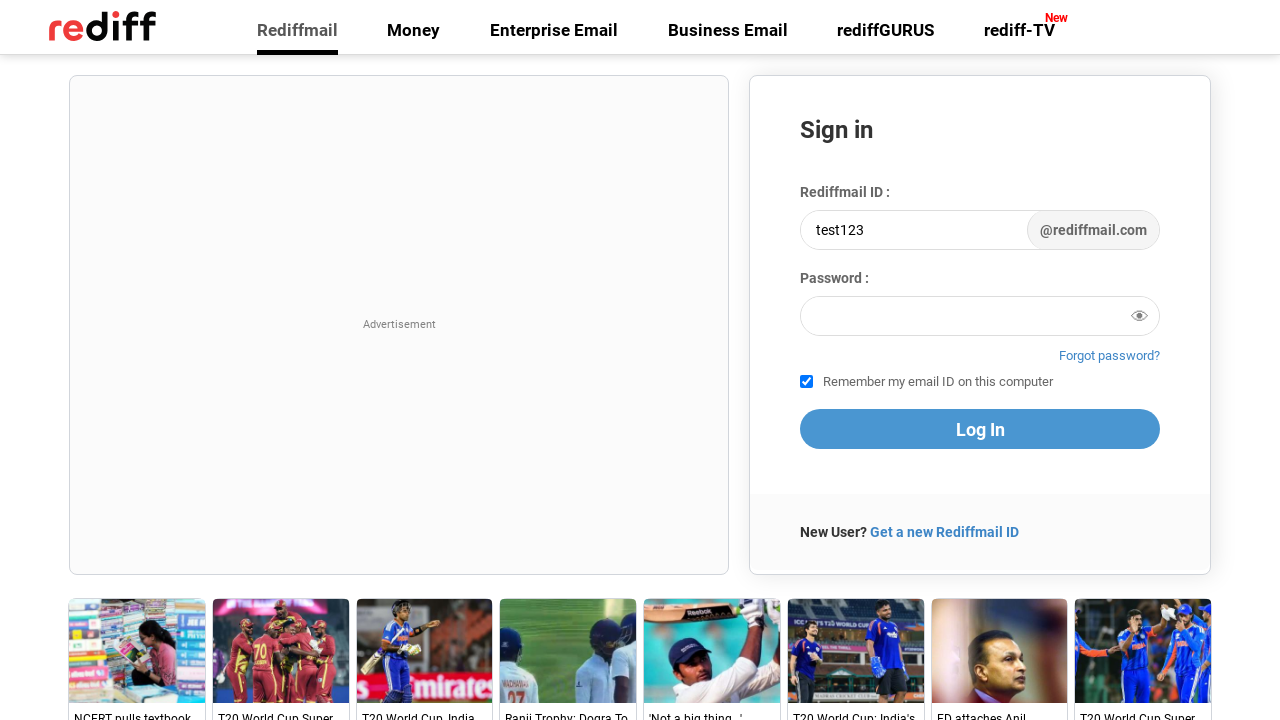

Verified that the entered value 'test123' matches the expected value
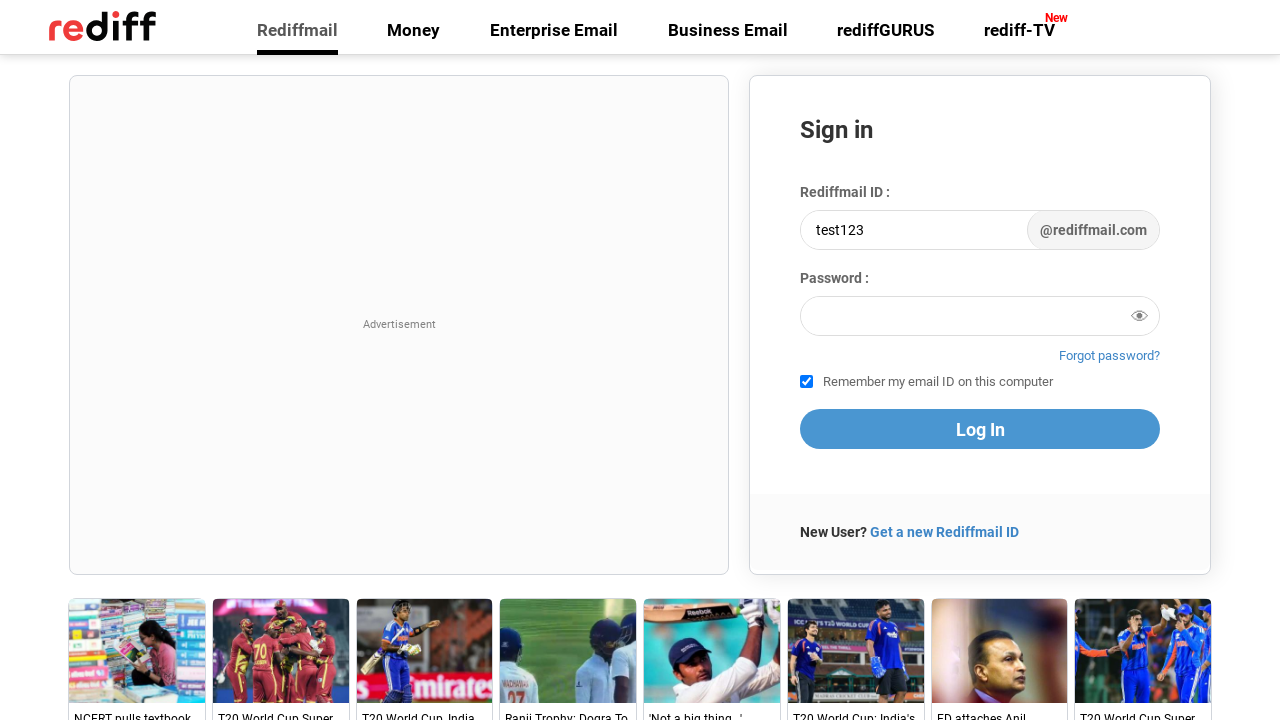

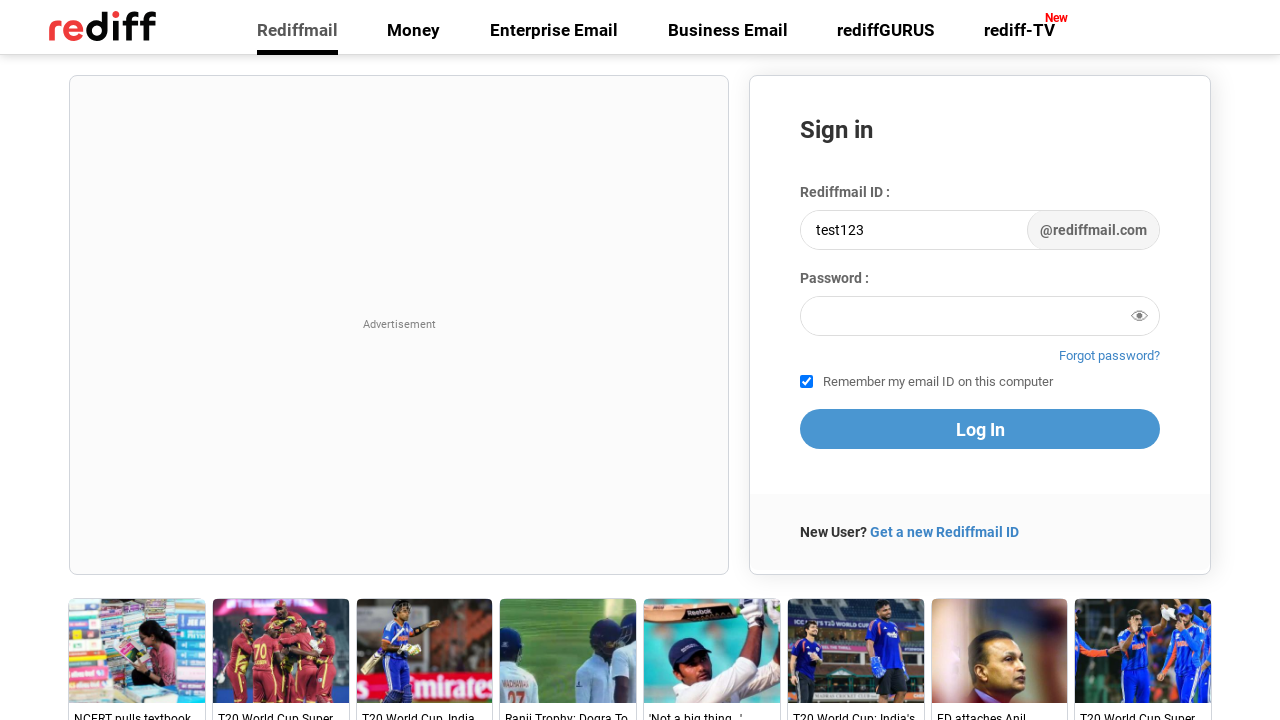